Tests the complete flight booking flow on BlazeDemo demo site - selecting a flight, filling out passenger and payment information, and confirming the purchase.

Starting URL: https://blazedemo.com/

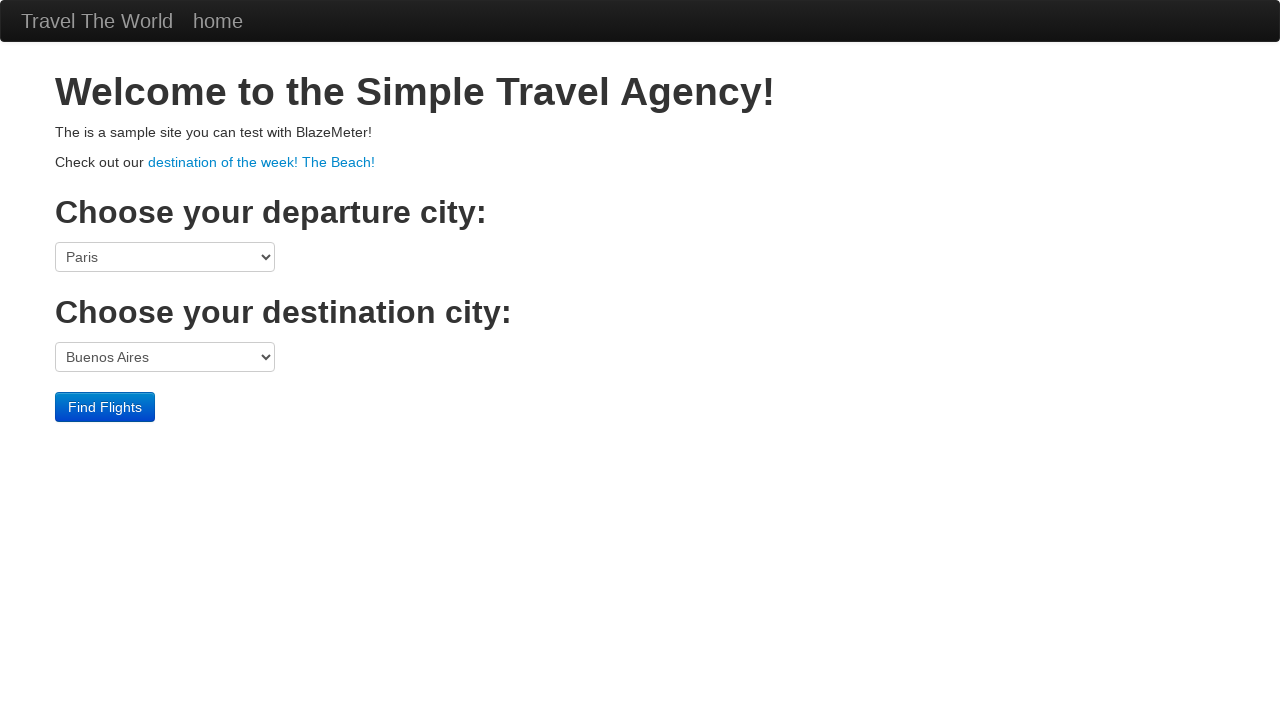

Clicked 'Find Flights' button at (105, 407) on .btn-primary
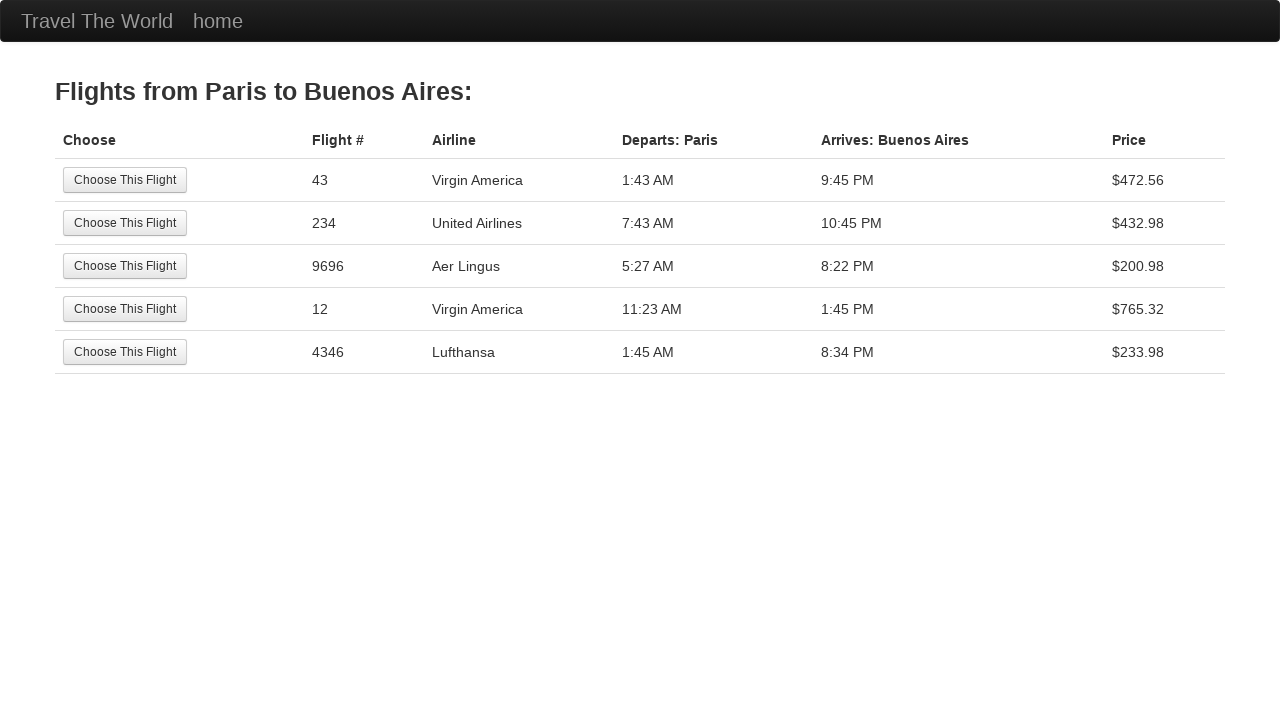

Selected the first flight option at (125, 180) on tr:nth-child(1) .btn
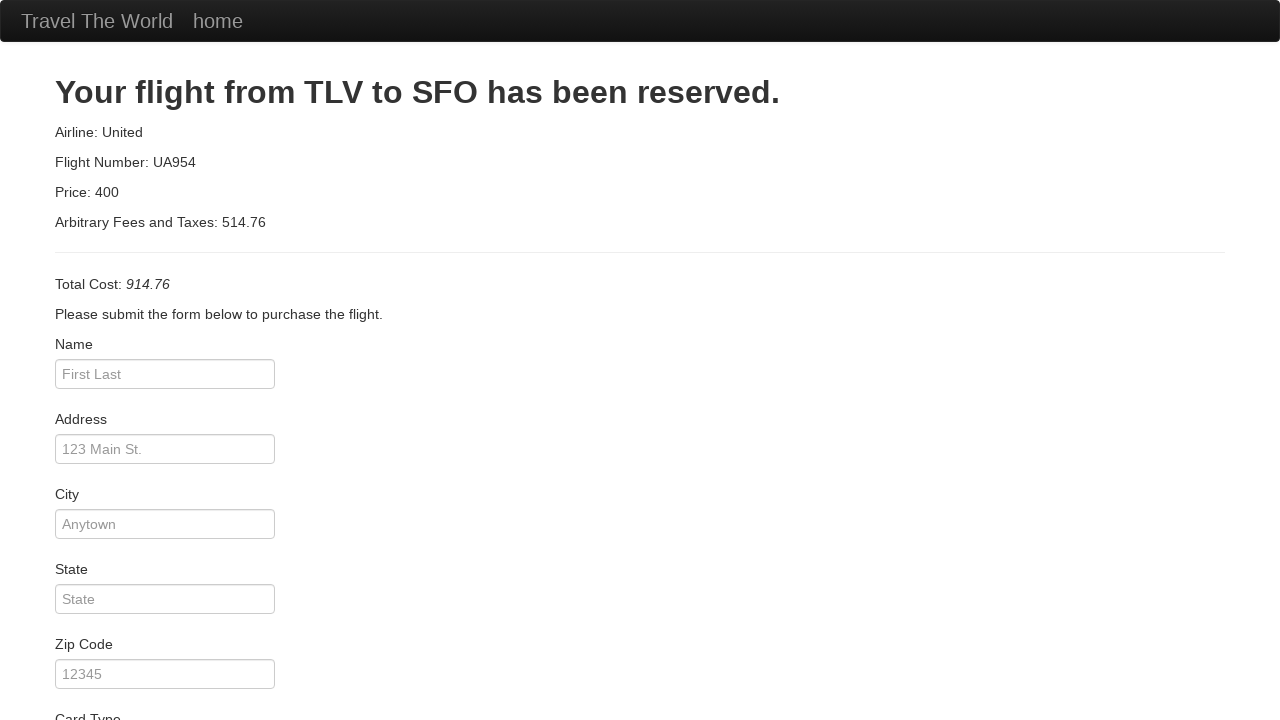

Clicked on passenger name input field at (165, 374) on #inputName
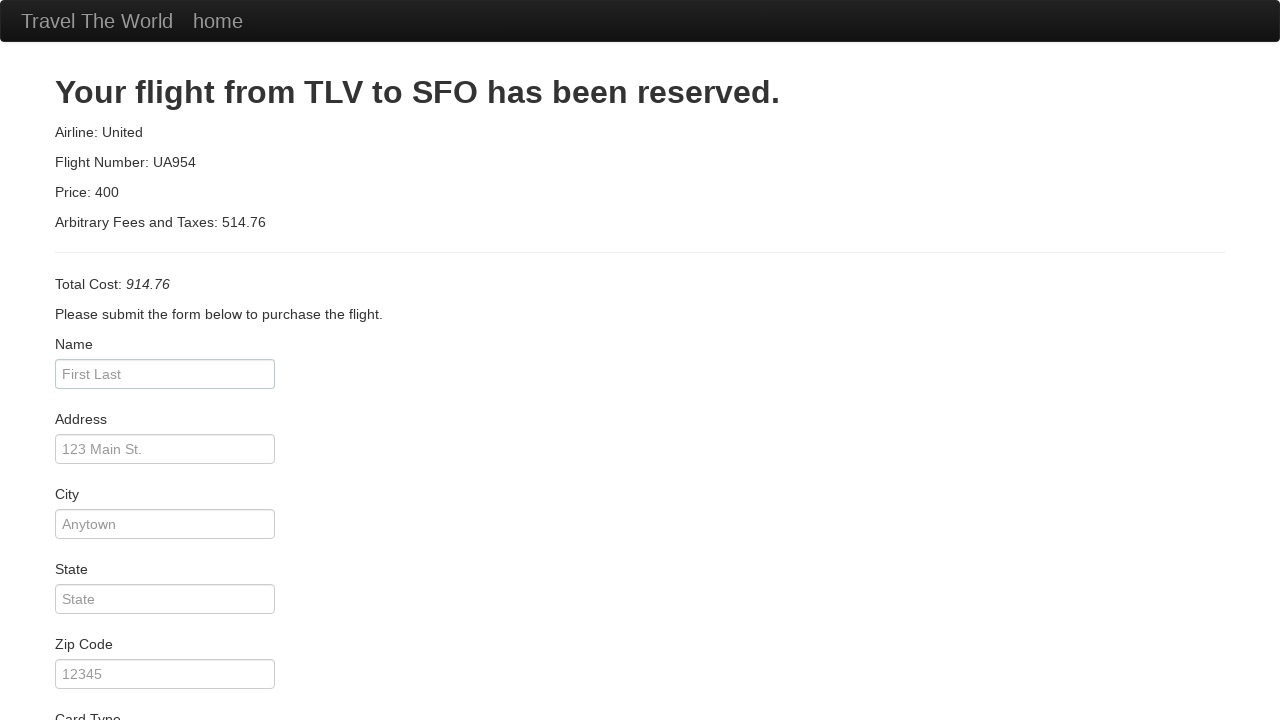

Filled passenger name with 'myname' on #inputName
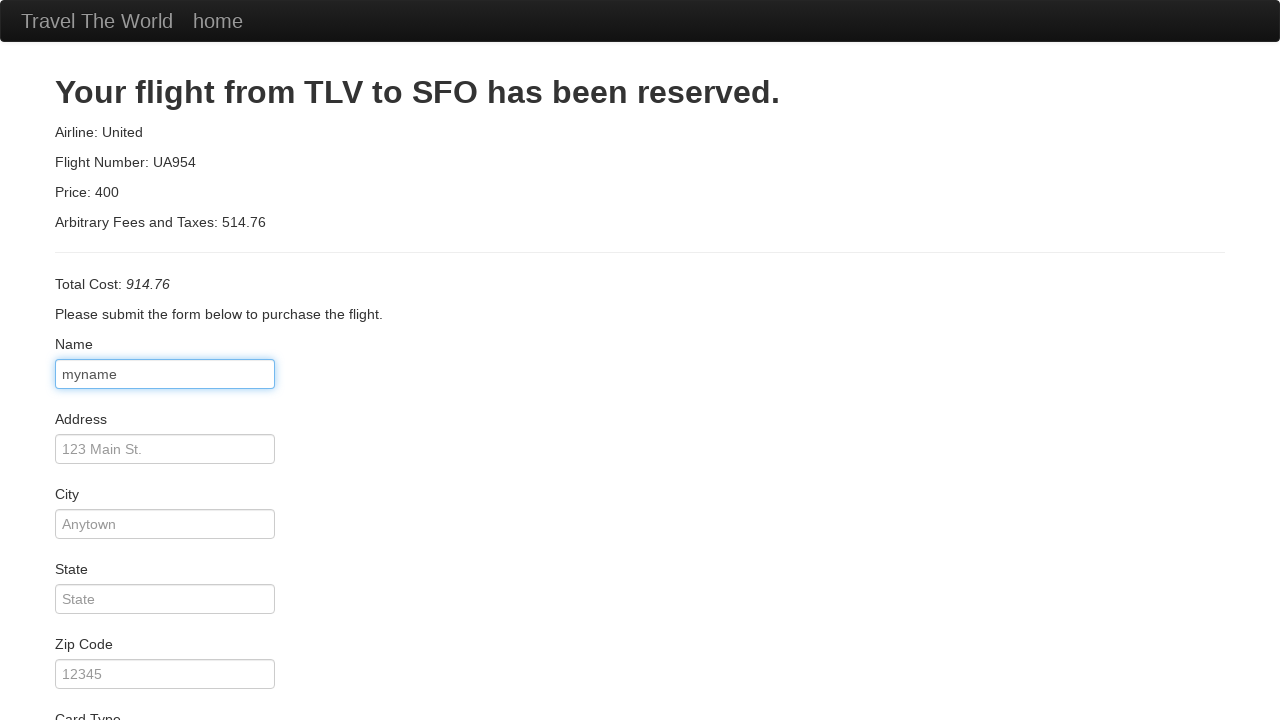

Filled address with 'rua 123' on #address
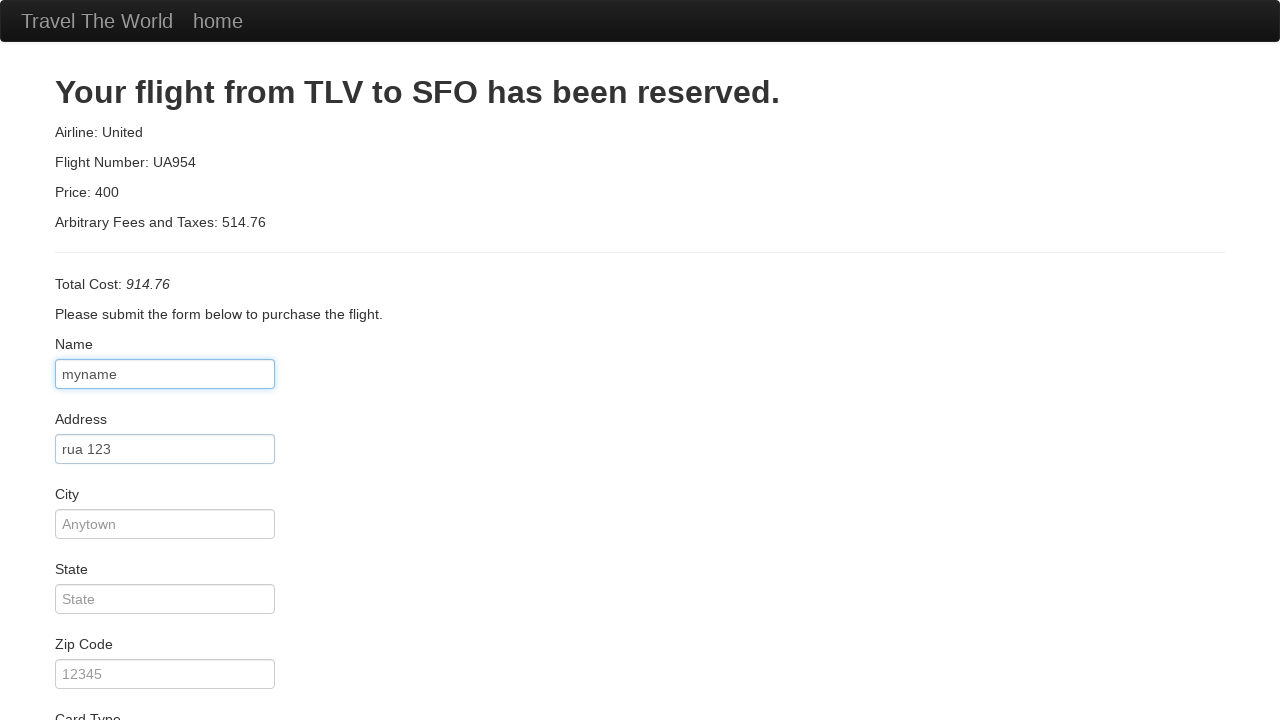

Filled city with 'rio de janeiro' on #city
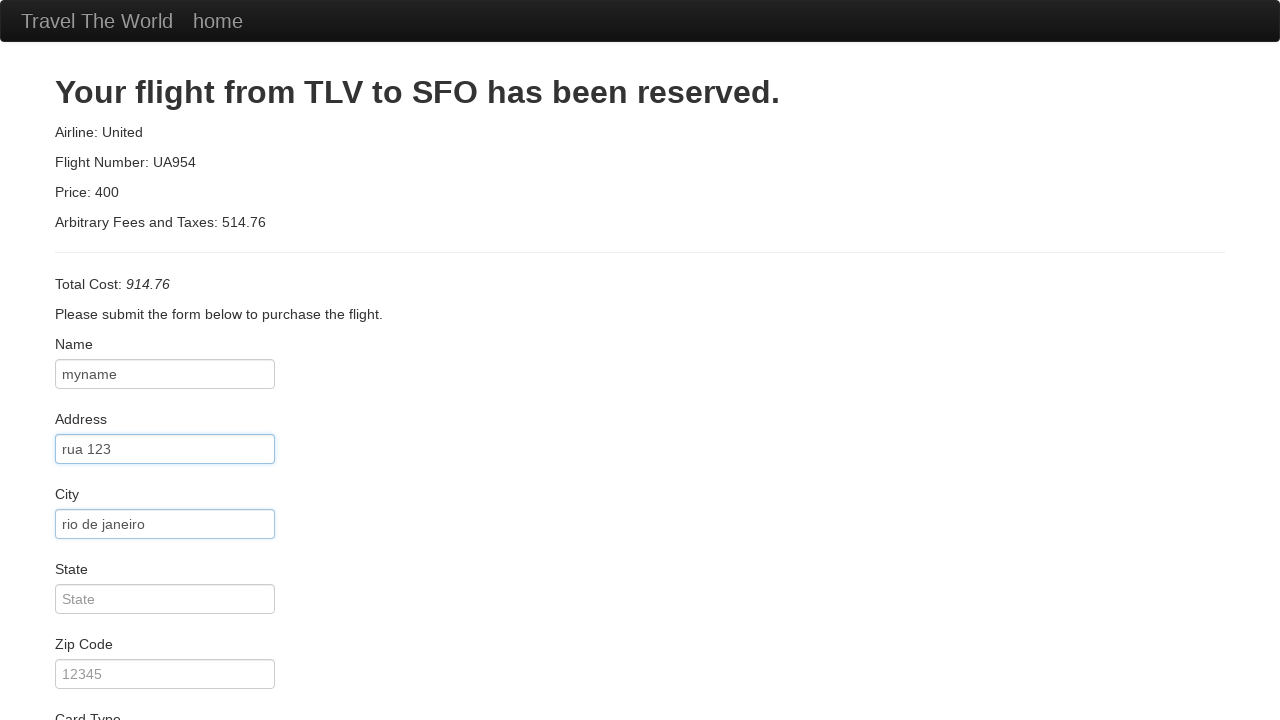

Filled state with 'rio de janeiro' on #state
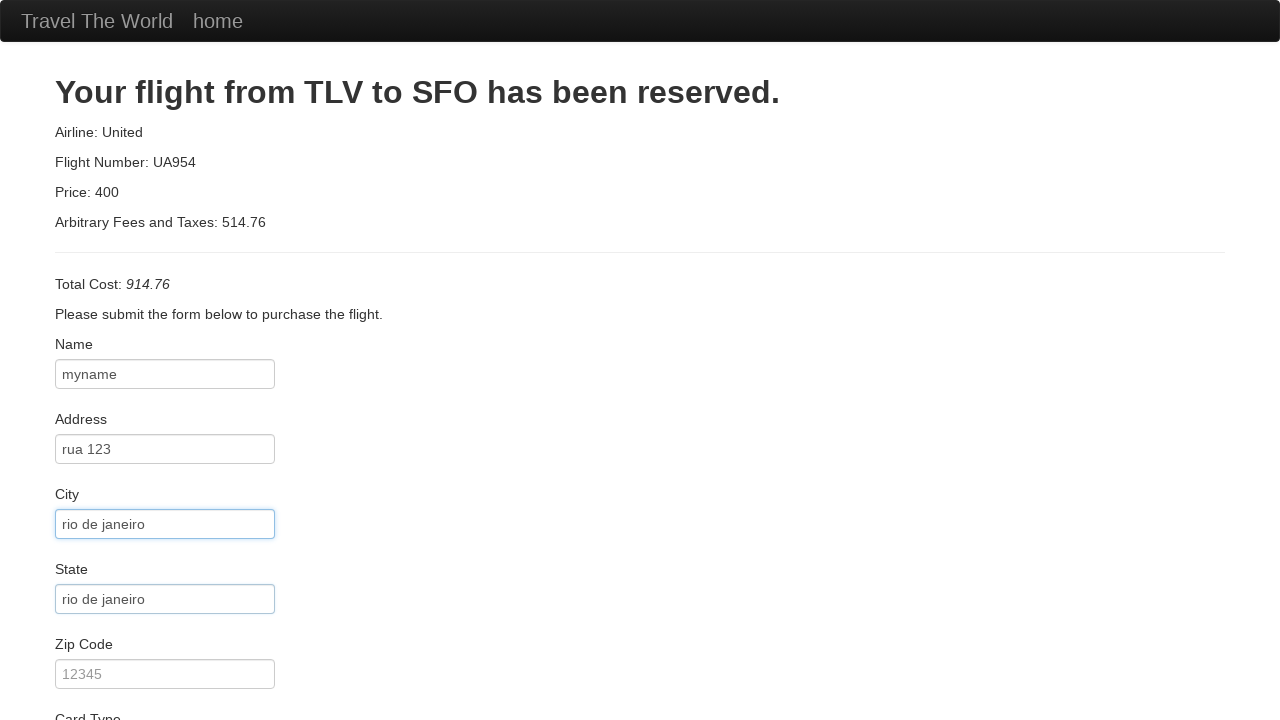

Filled zip code with '123456' on #zipCode
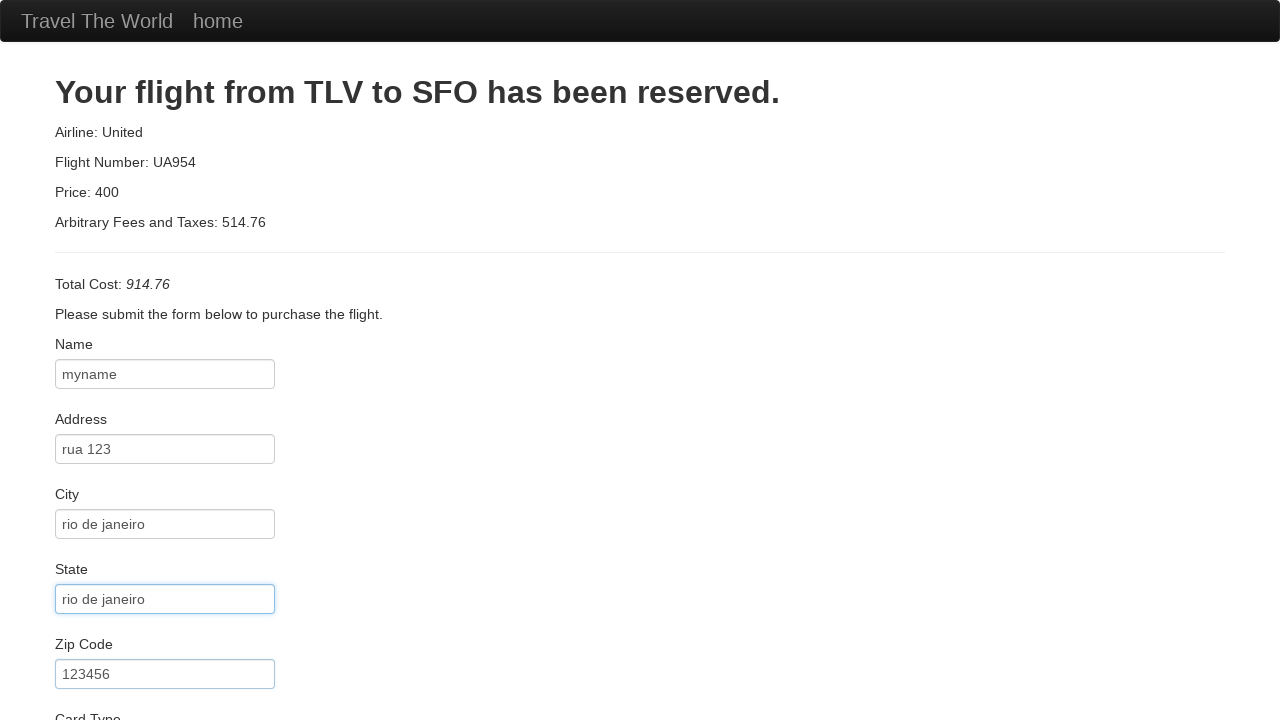

Selected 'American Express' as card type on #cardType
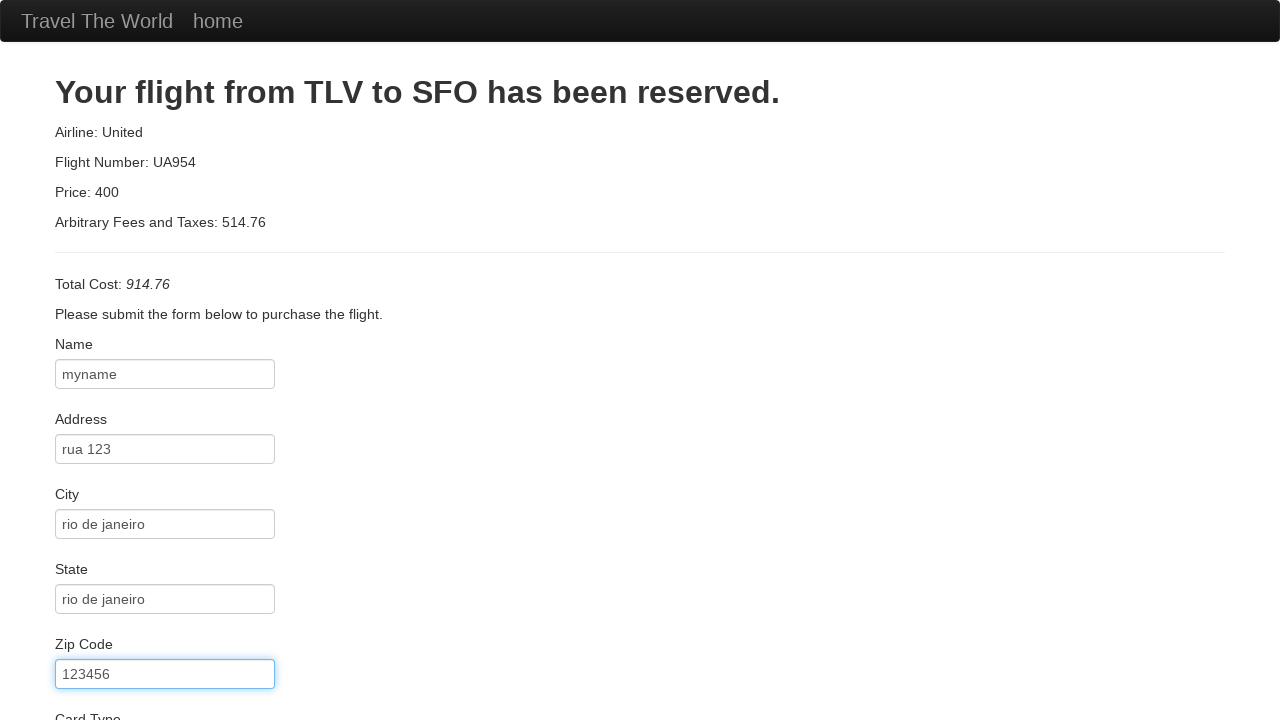

Clicked on credit card number input field at (165, 380) on #creditCardNumber
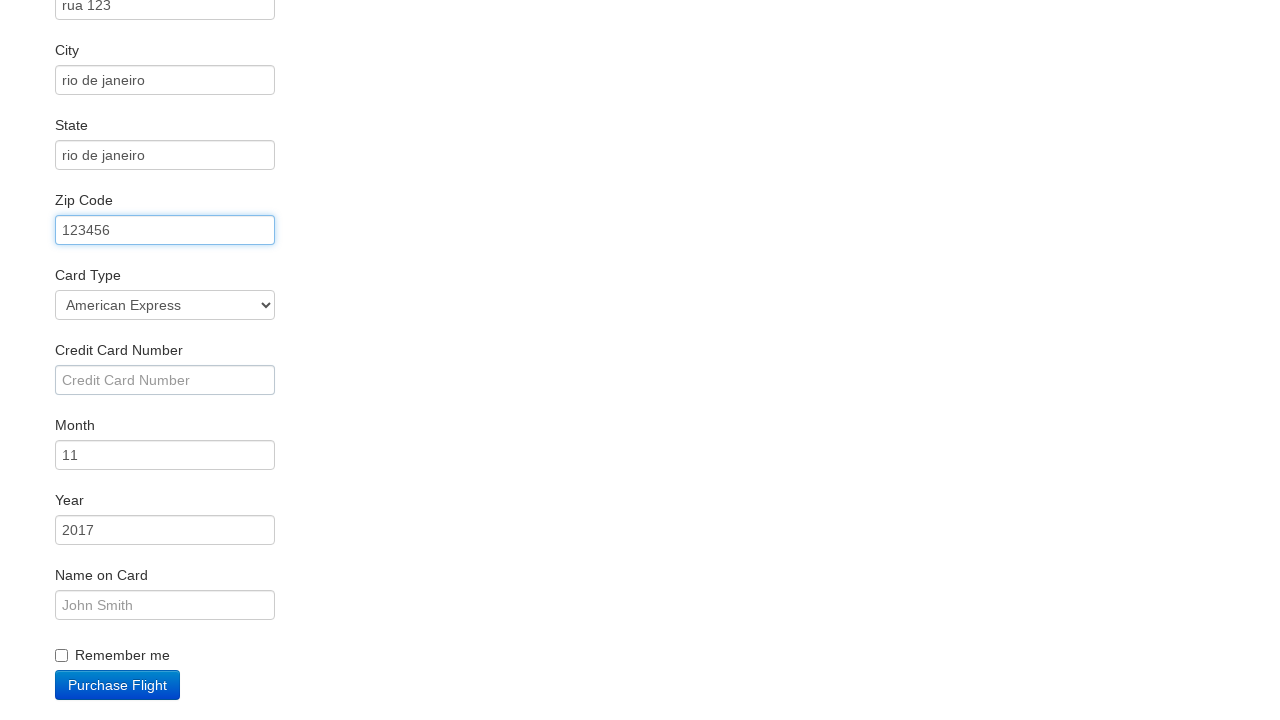

Filled credit card number with '1234556788' on #creditCardNumber
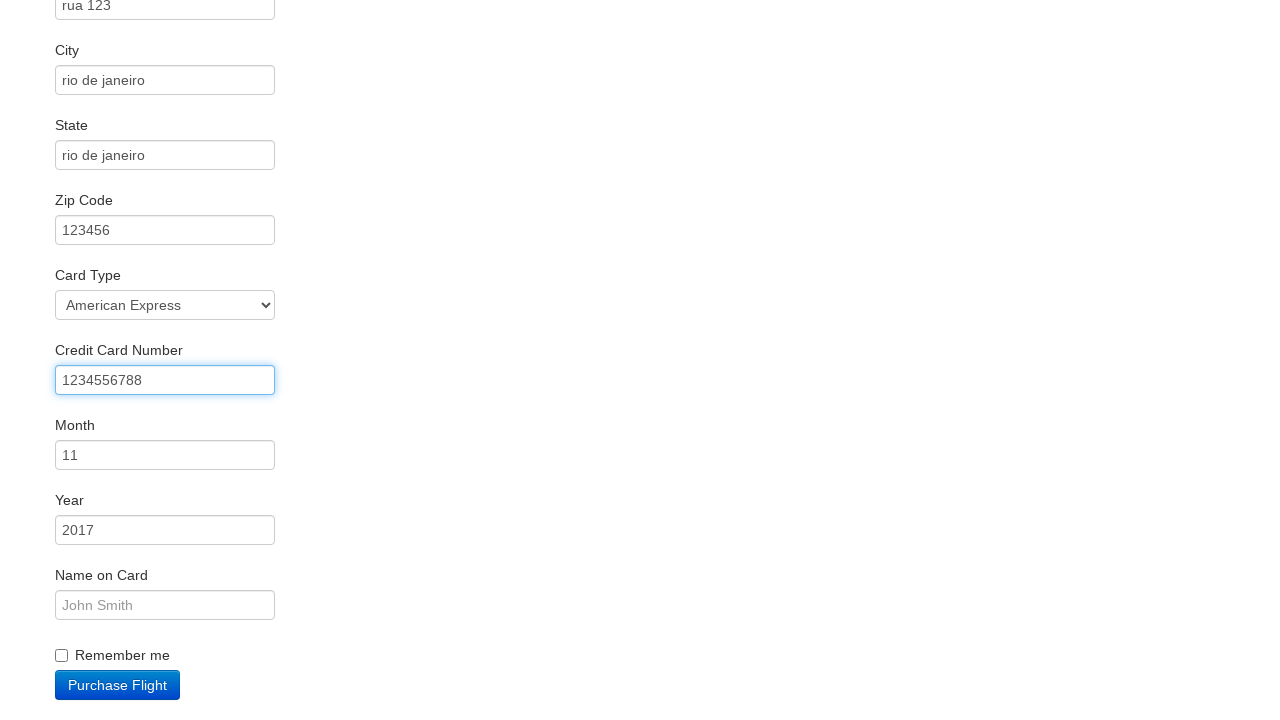

Filled credit card month with '12' on #creditCardMonth
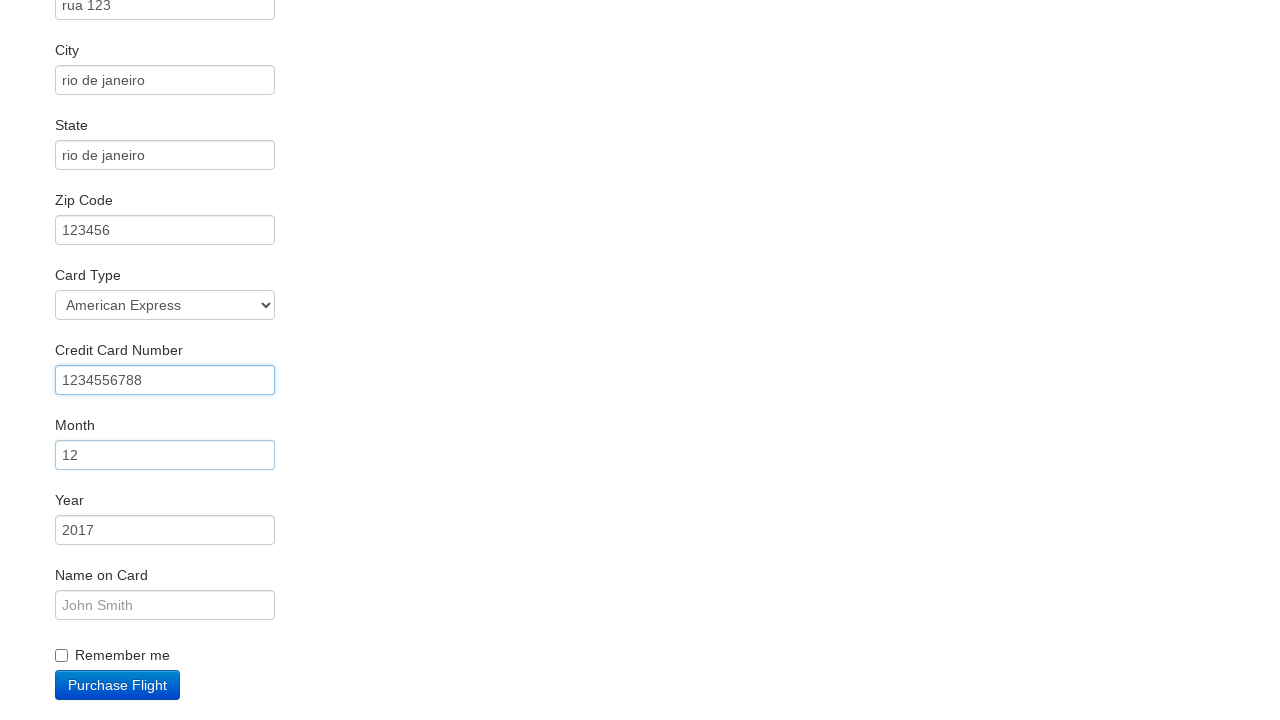

Filled credit card year with '2020' on #creditCardYear
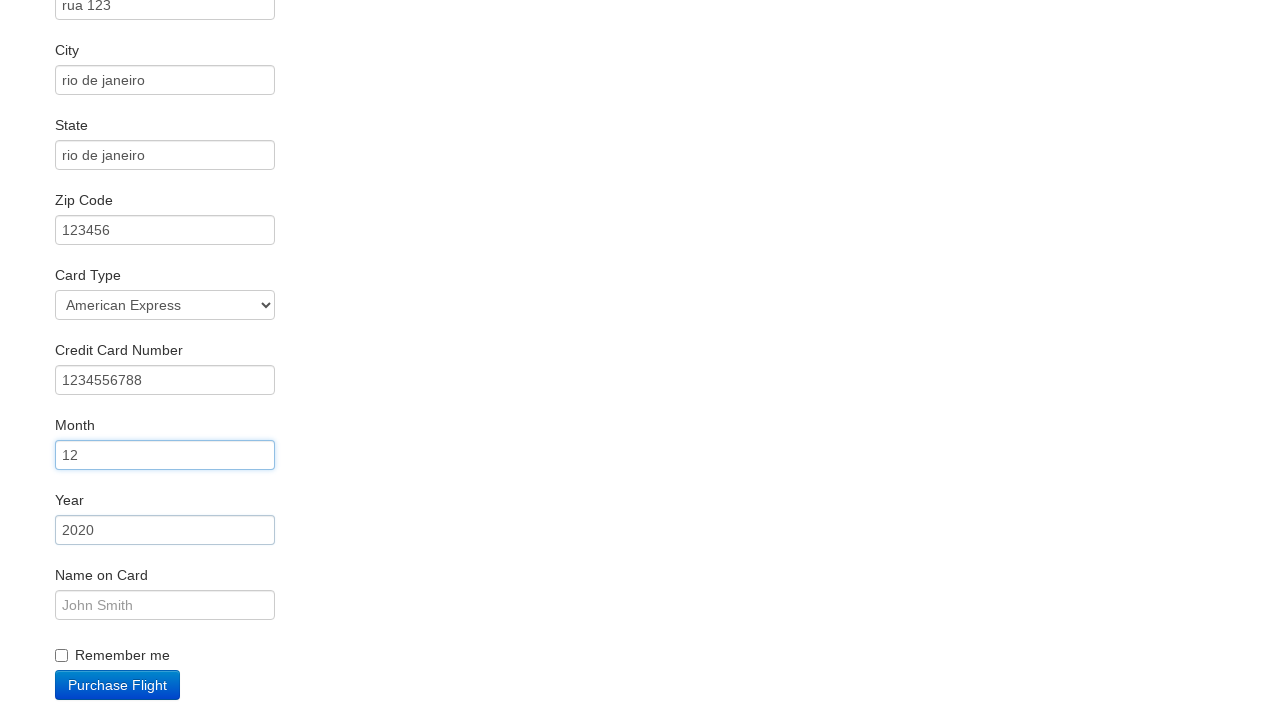

Filled name on card with 'test name on card' on #nameOnCard
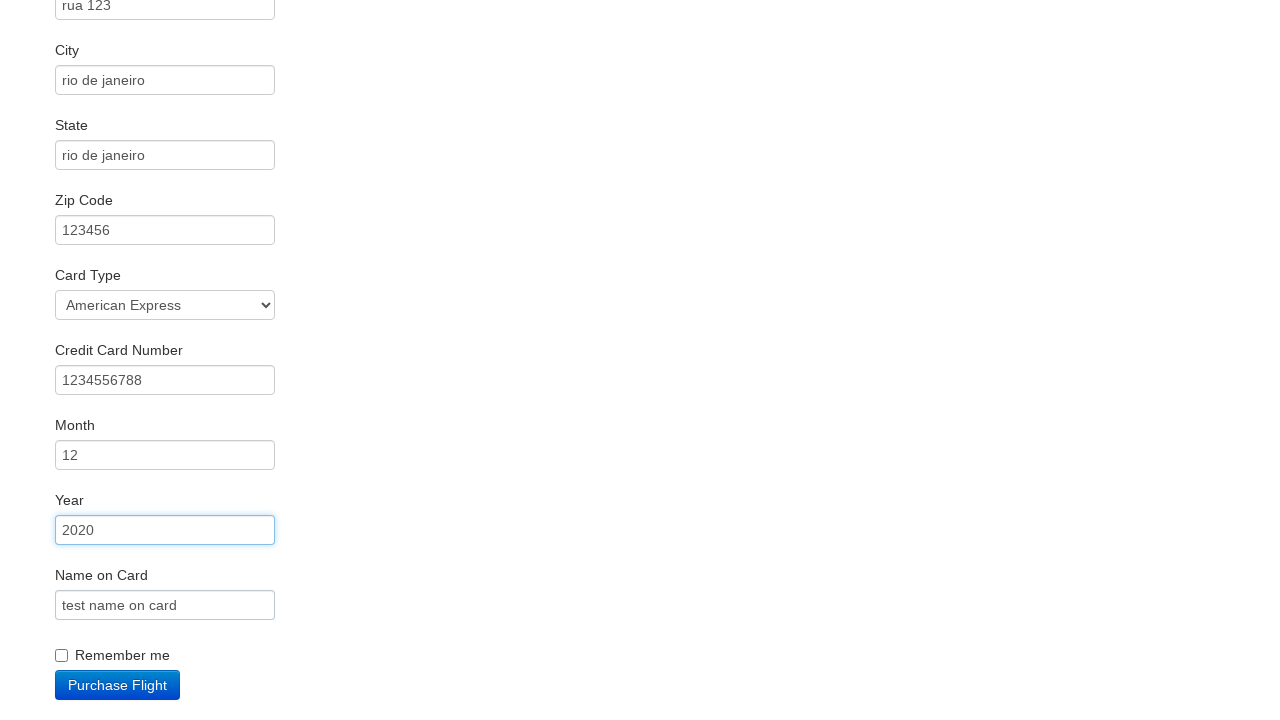

Clicked 'Remember Me' checkbox at (62, 656) on #rememberMe
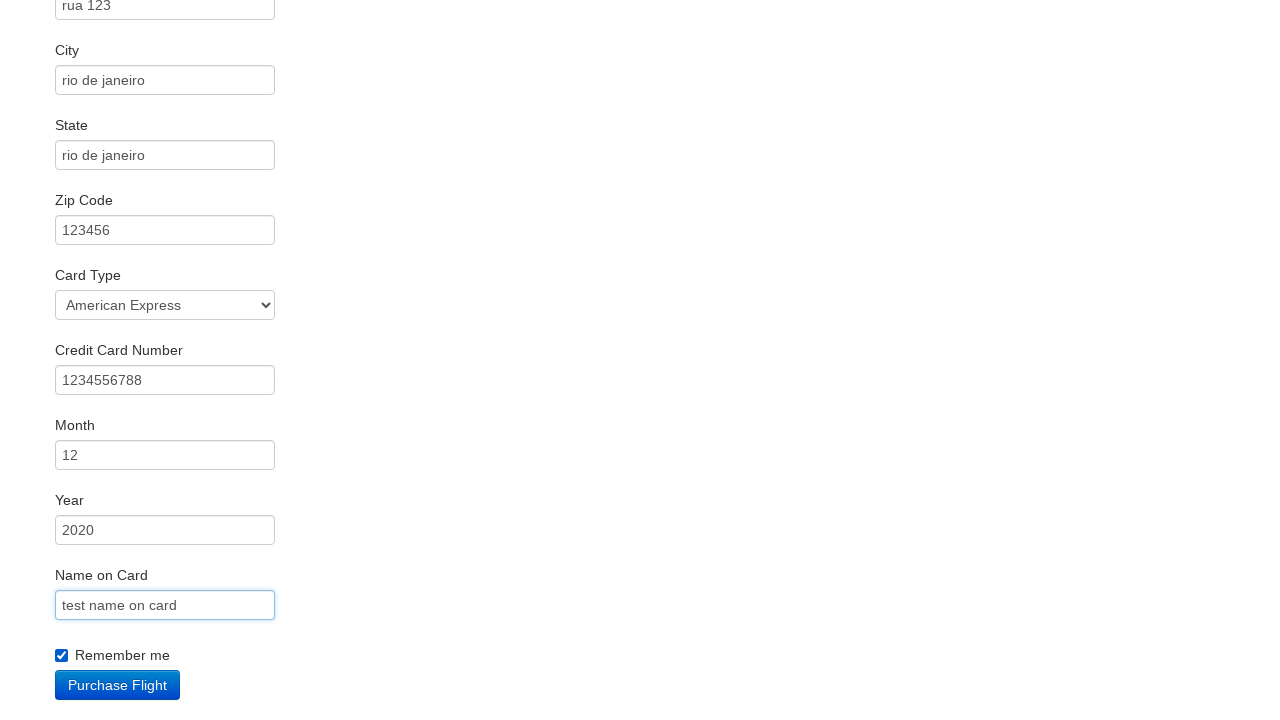

Clicked purchase button to complete flight booking at (118, 685) on .btn-primary
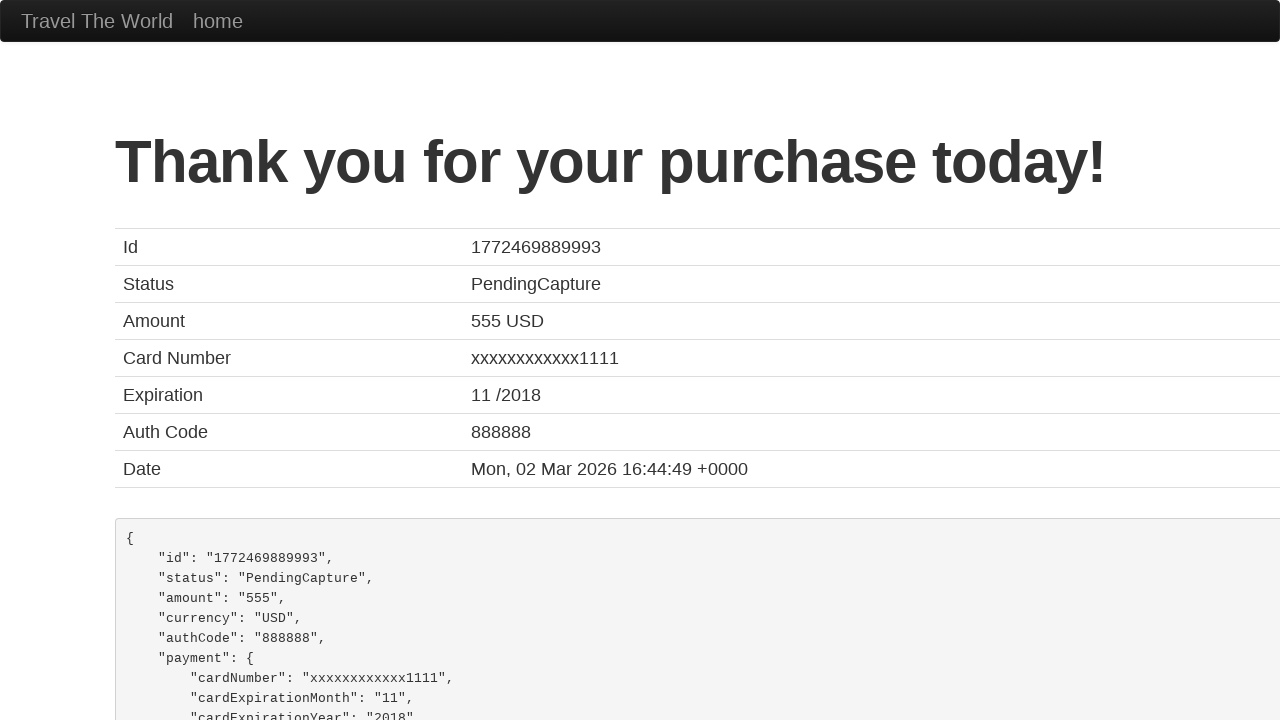

Verified booking confirmation page loaded successfully
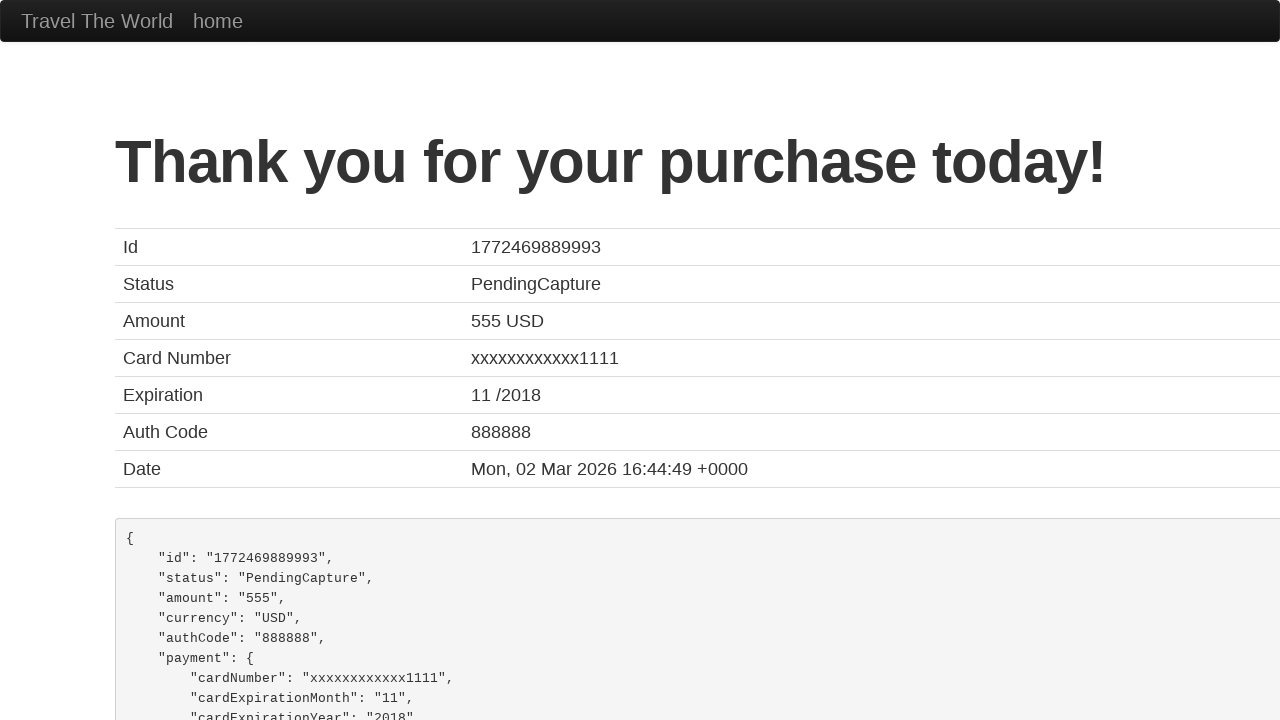

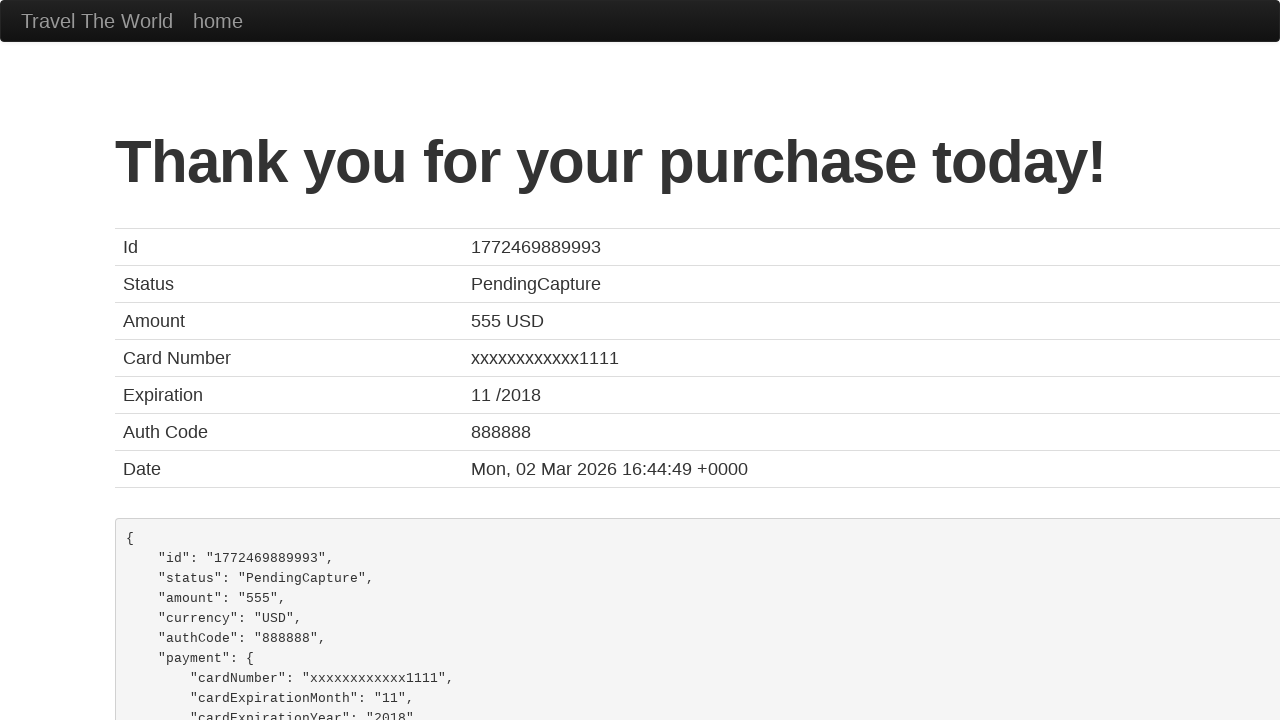